Tests a math exercise page by reading a value, calculating log(abs(12*sin(x))), filling in the answer, selecting a checkbox and radio button, then submitting the form.

Starting URL: http://SunInJuly.github.io/execute_script.html

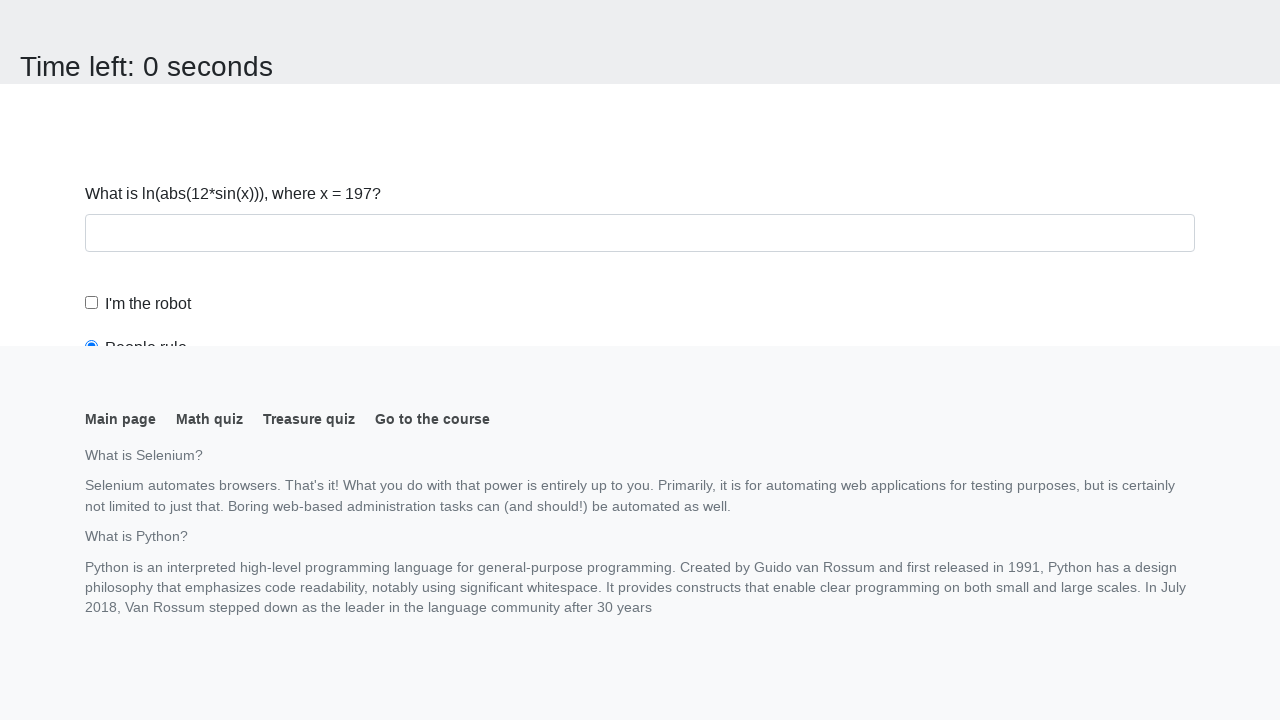

Navigated to math exercise page
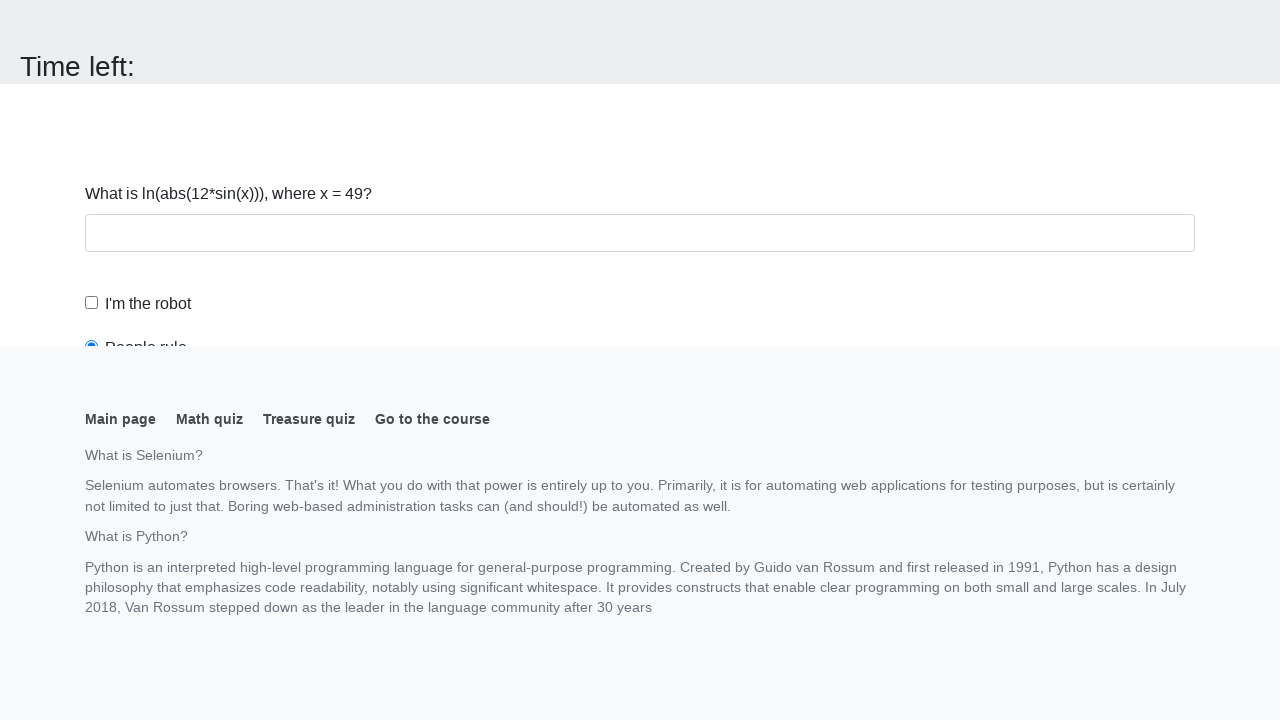

Read x value from page: 49
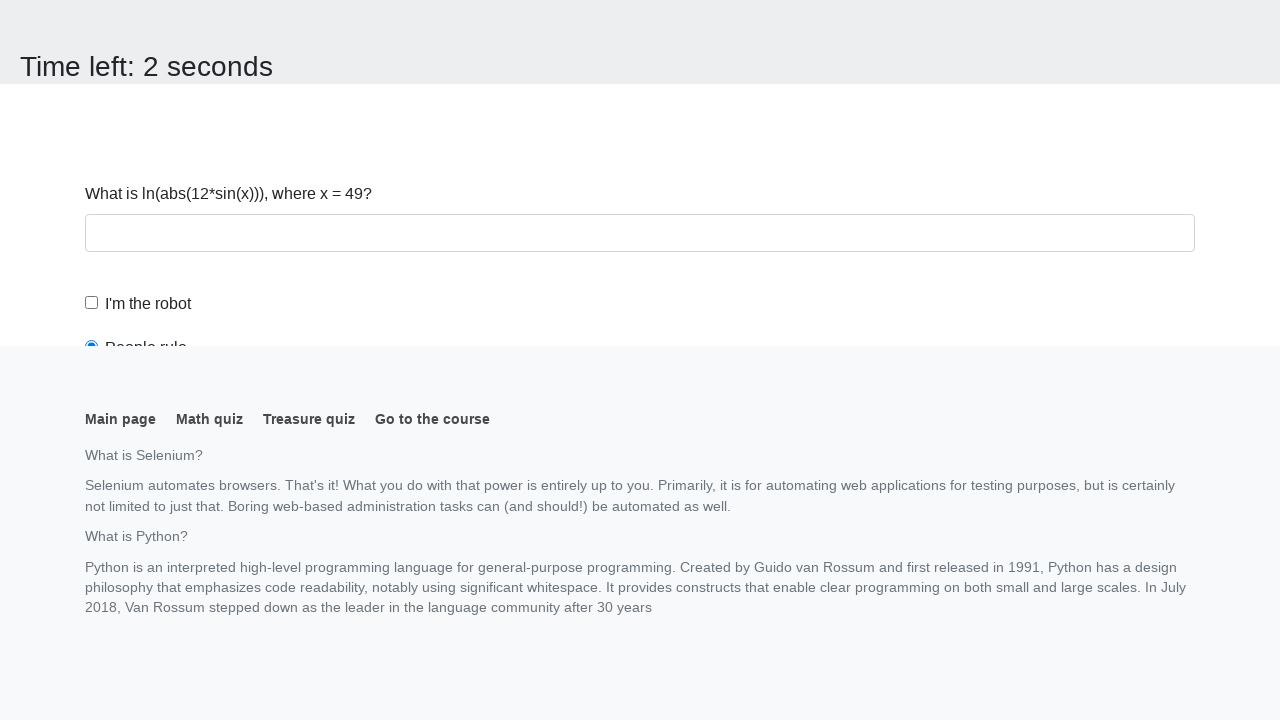

Calculated answer using log(abs(12*sin(x))): 2.437555734799846
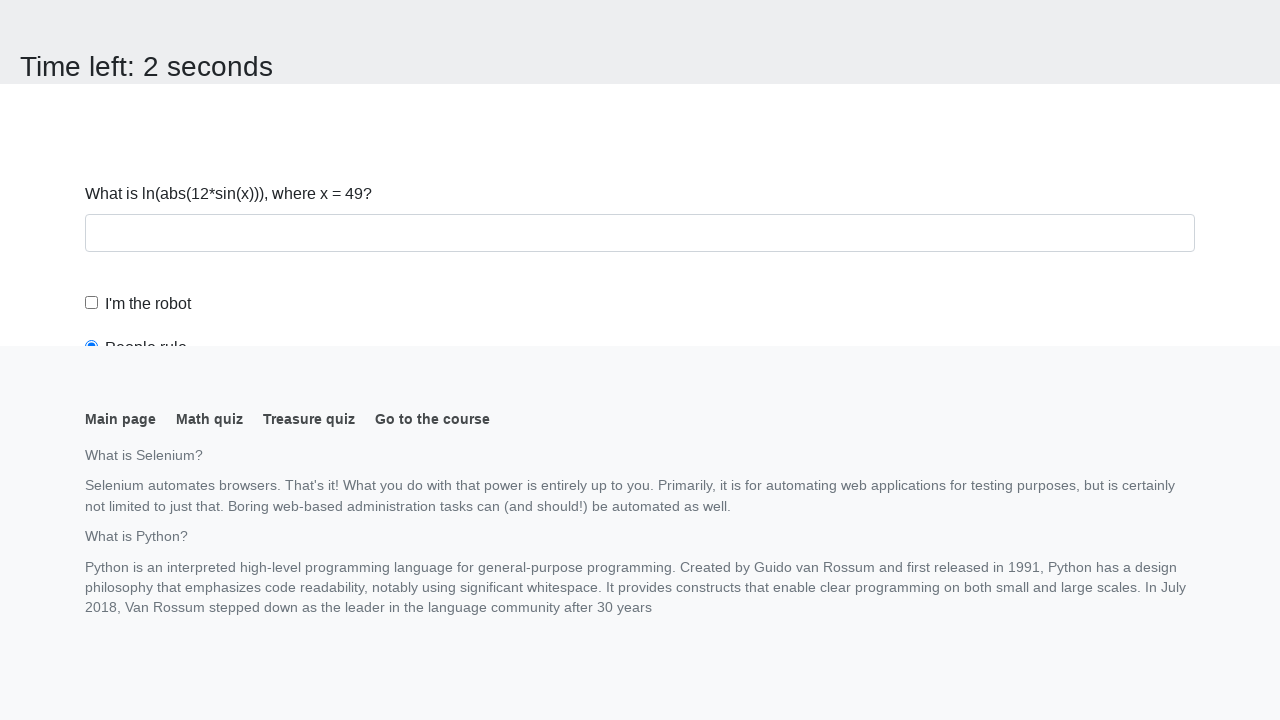

Filled answer field with calculated value on #answer
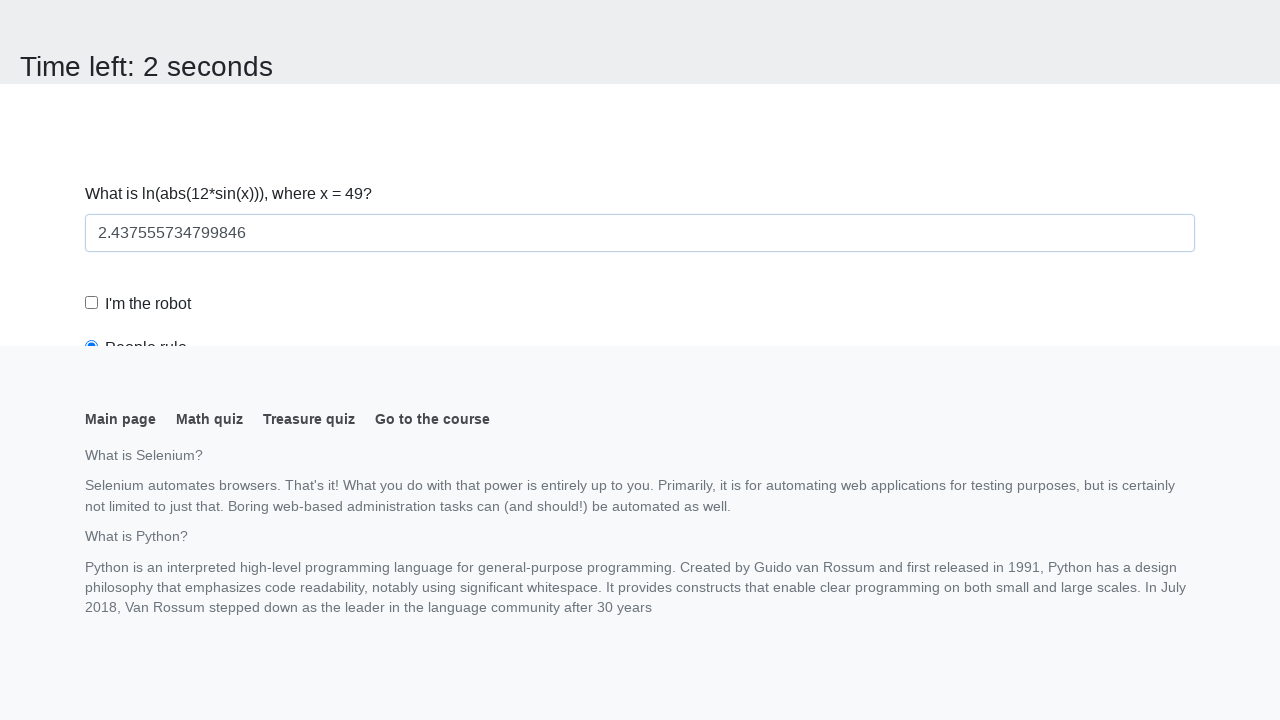

Clicked robot checkbox at (92, 303) on #robotCheckbox
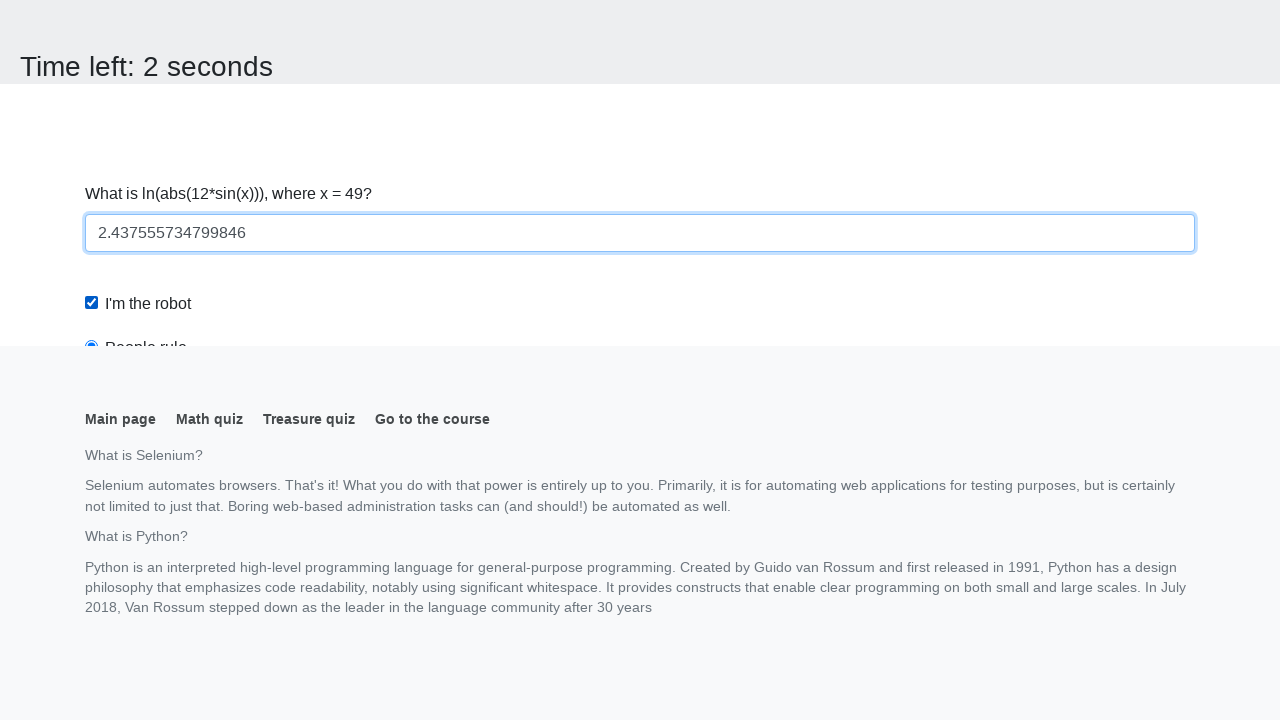

Scrolled to robots rule radio button
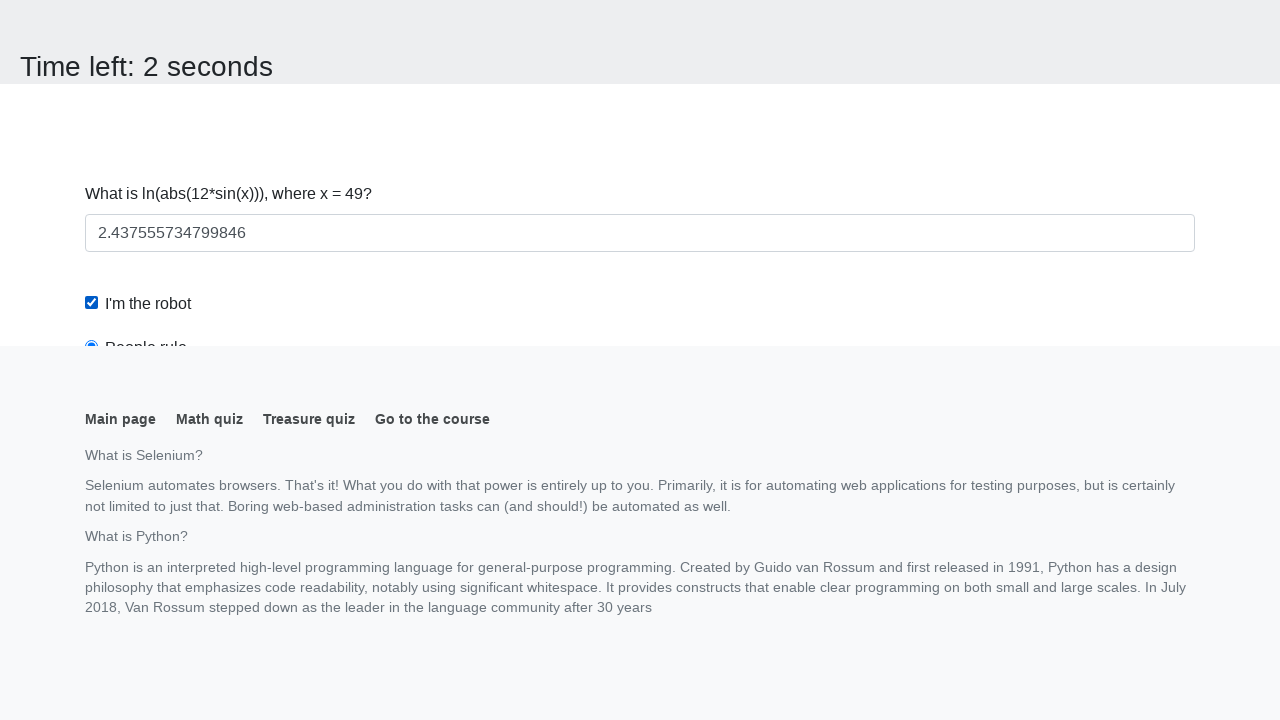

Clicked robots rule radio button at (92, 7) on #robotsRule
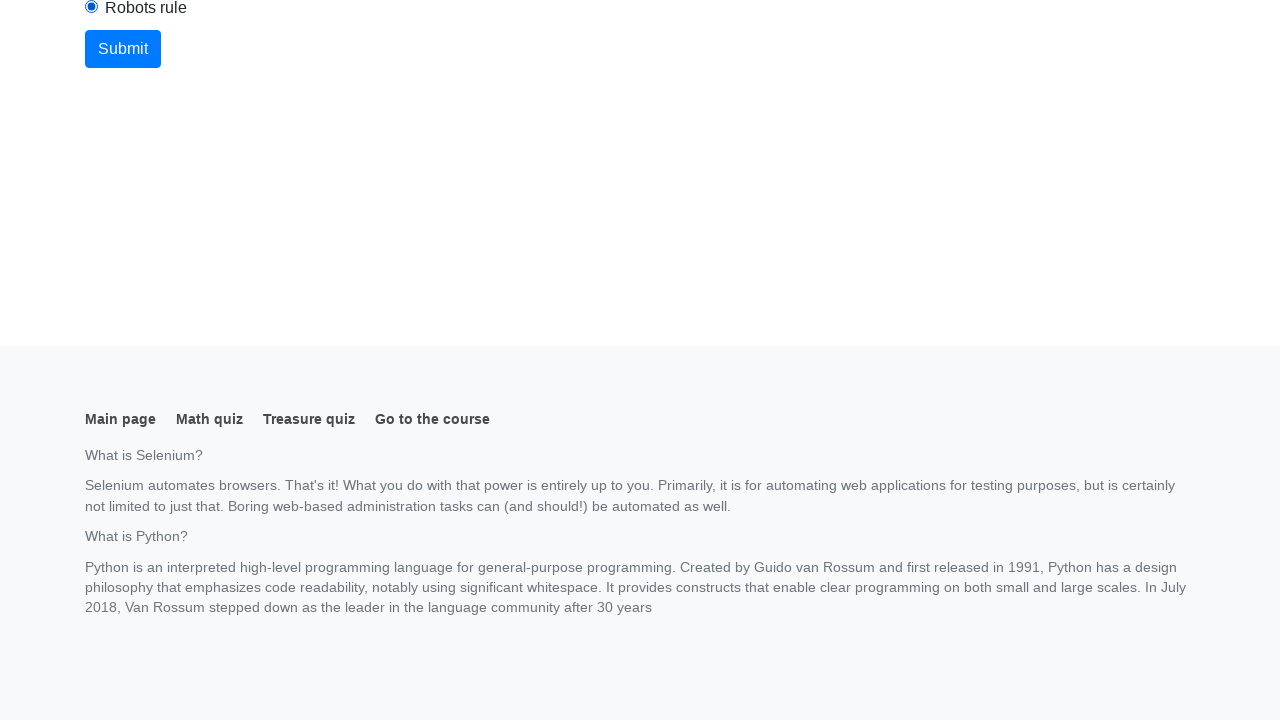

Scrolled to submit button
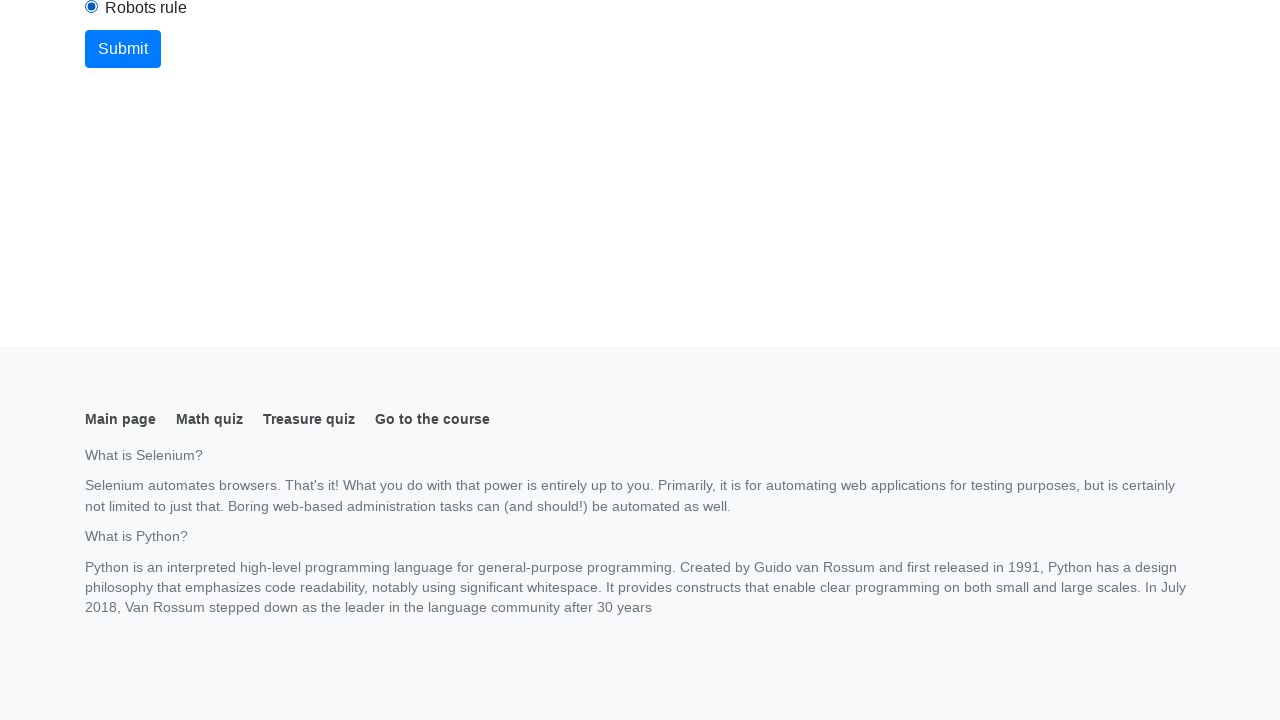

Clicked submit button at (123, 49) on button
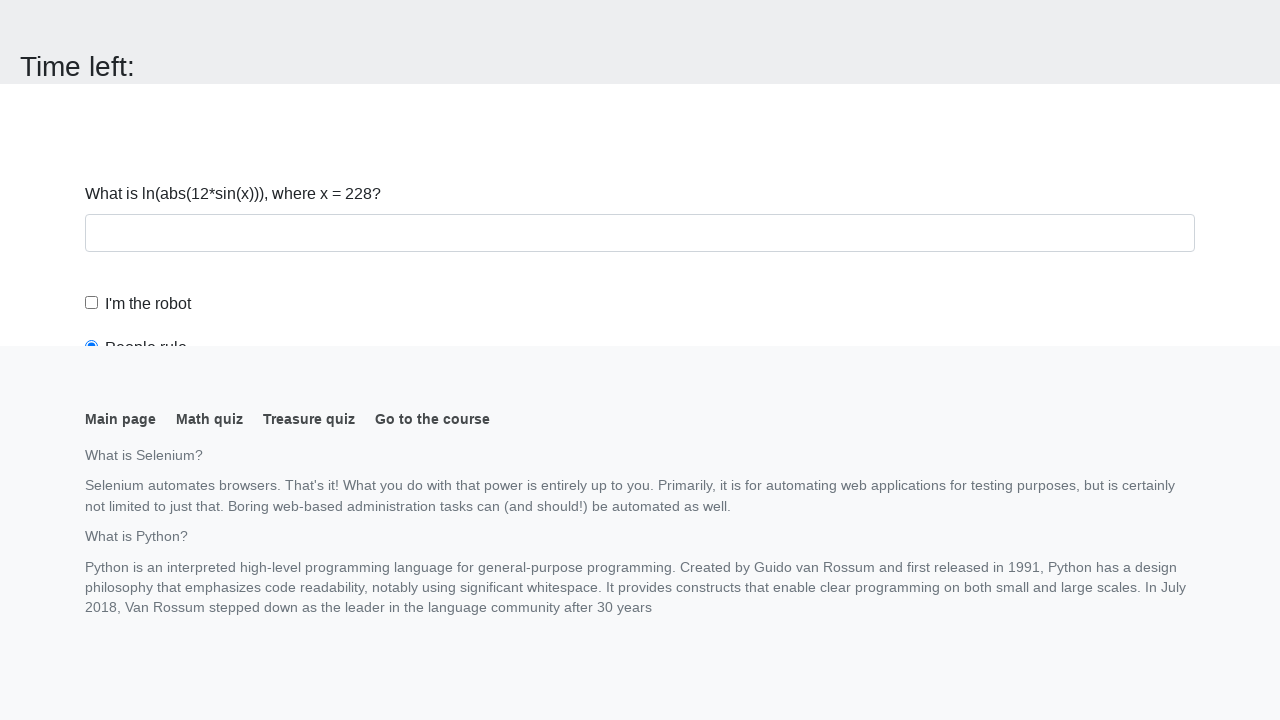

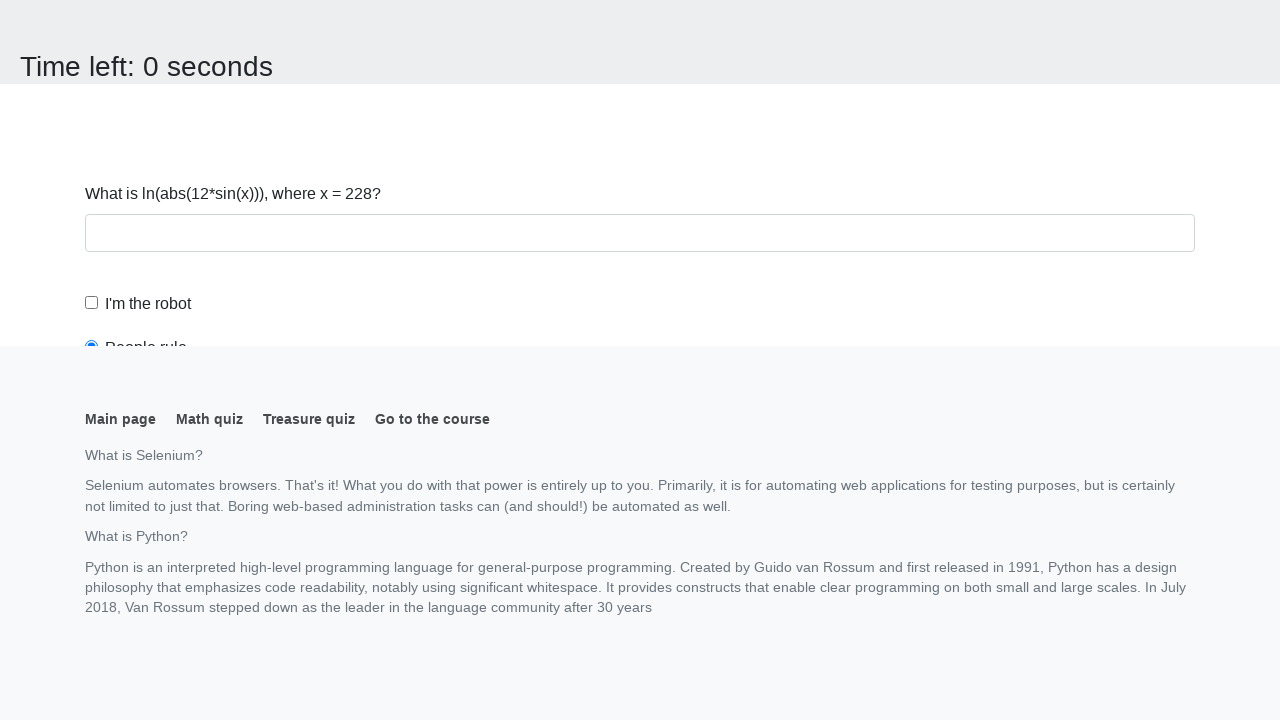